Tests drag and drop functionality by dragging a draggable element and dropping it onto a droppable target area on the jQuery UI demo page

Starting URL: http://jqueryui.com/resources/demos/droppable/default.html

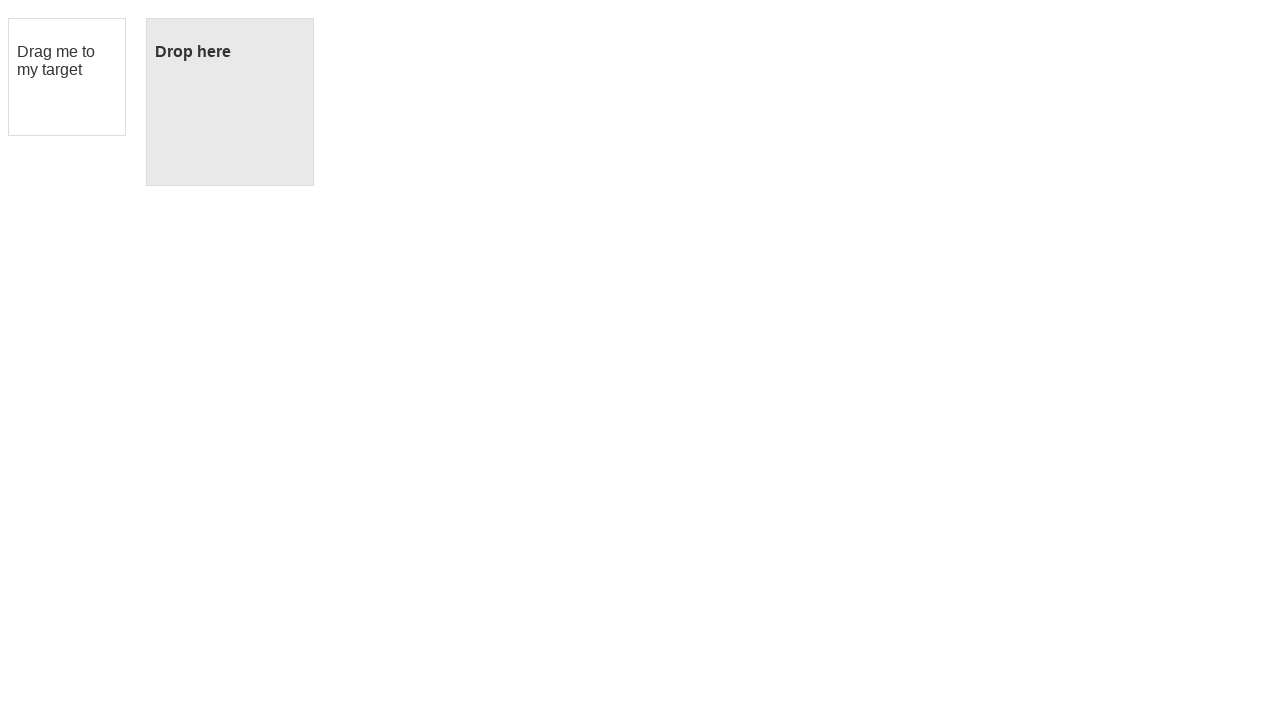

Waited for draggable element to be visible
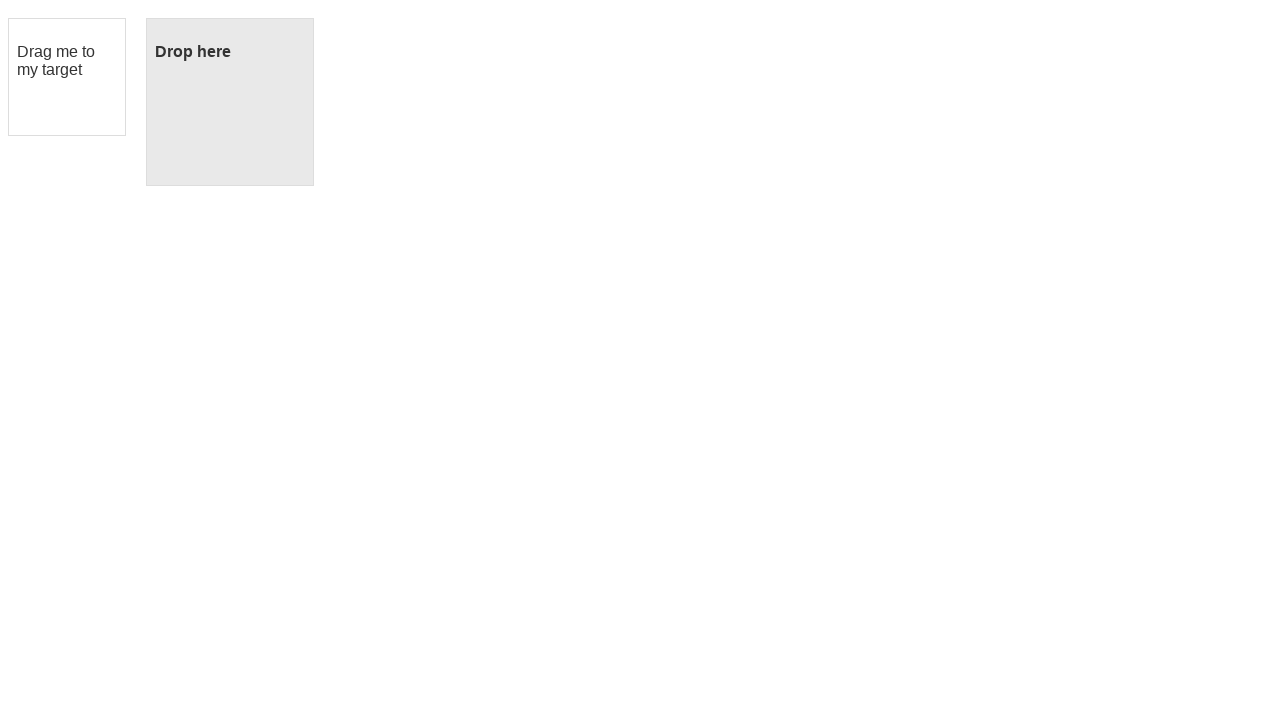

Waited for droppable target element to be visible
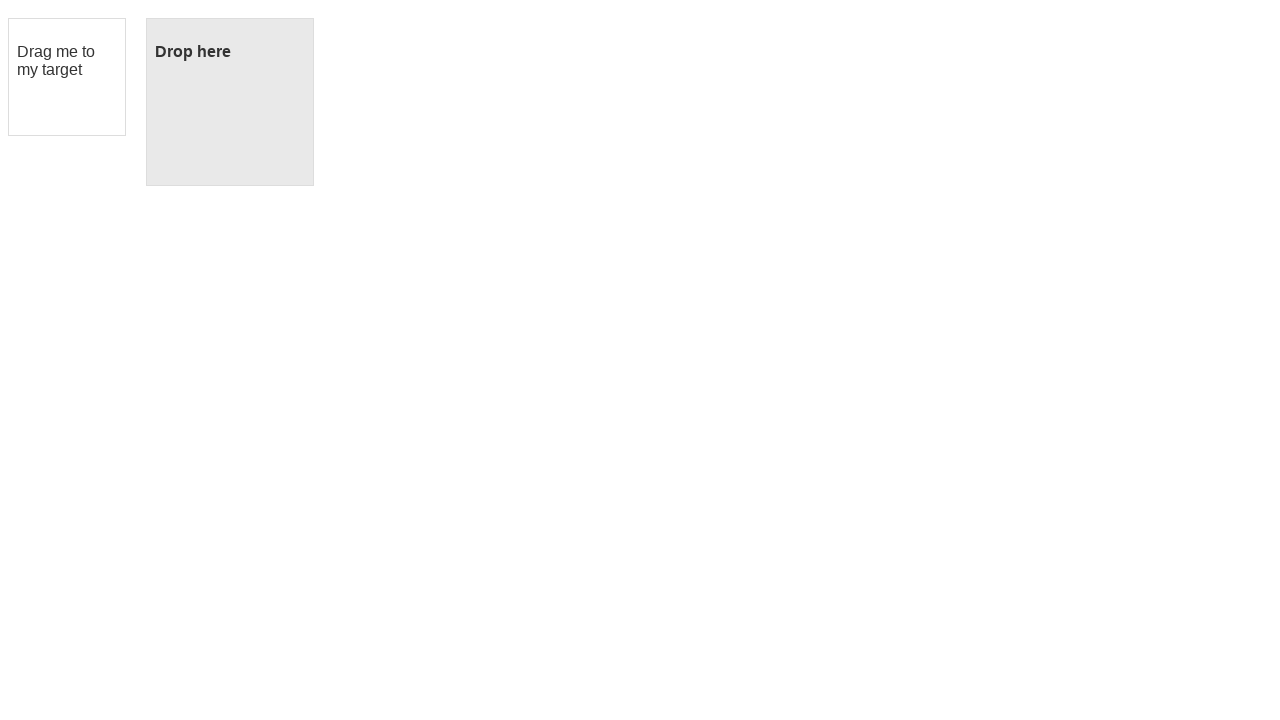

Successfully dragged draggable element and dropped it onto droppable target at (230, 102)
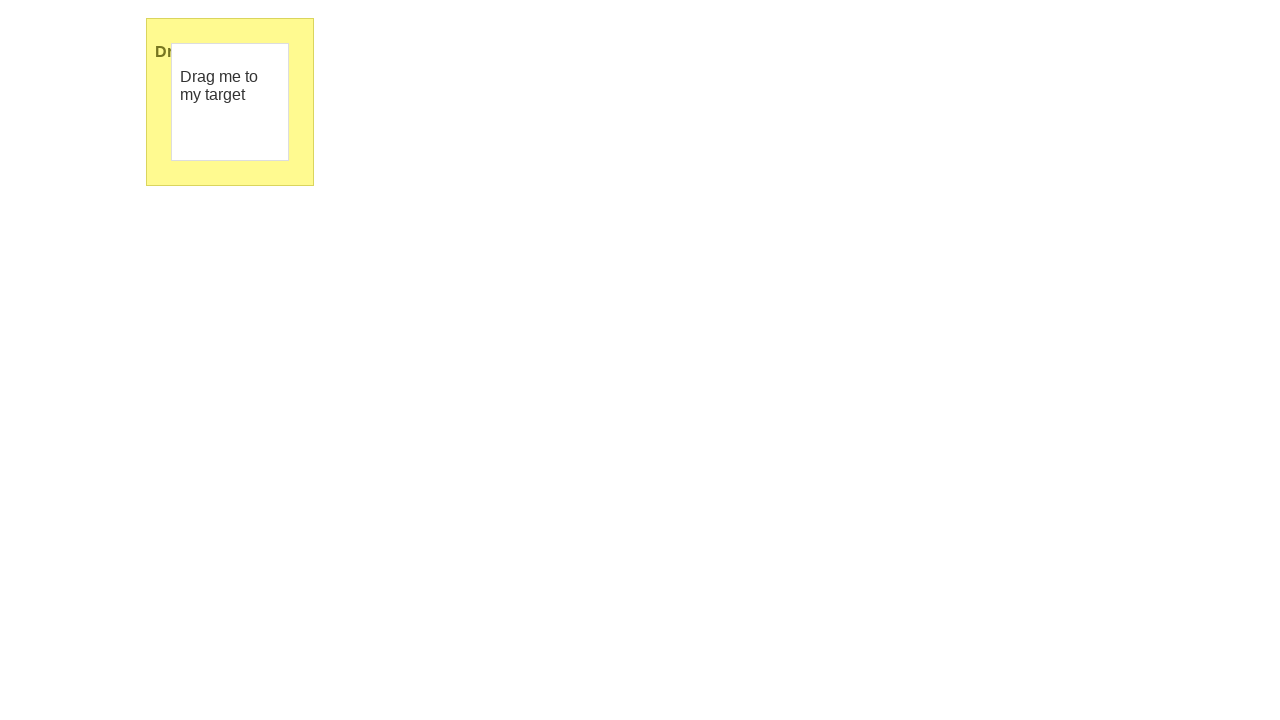

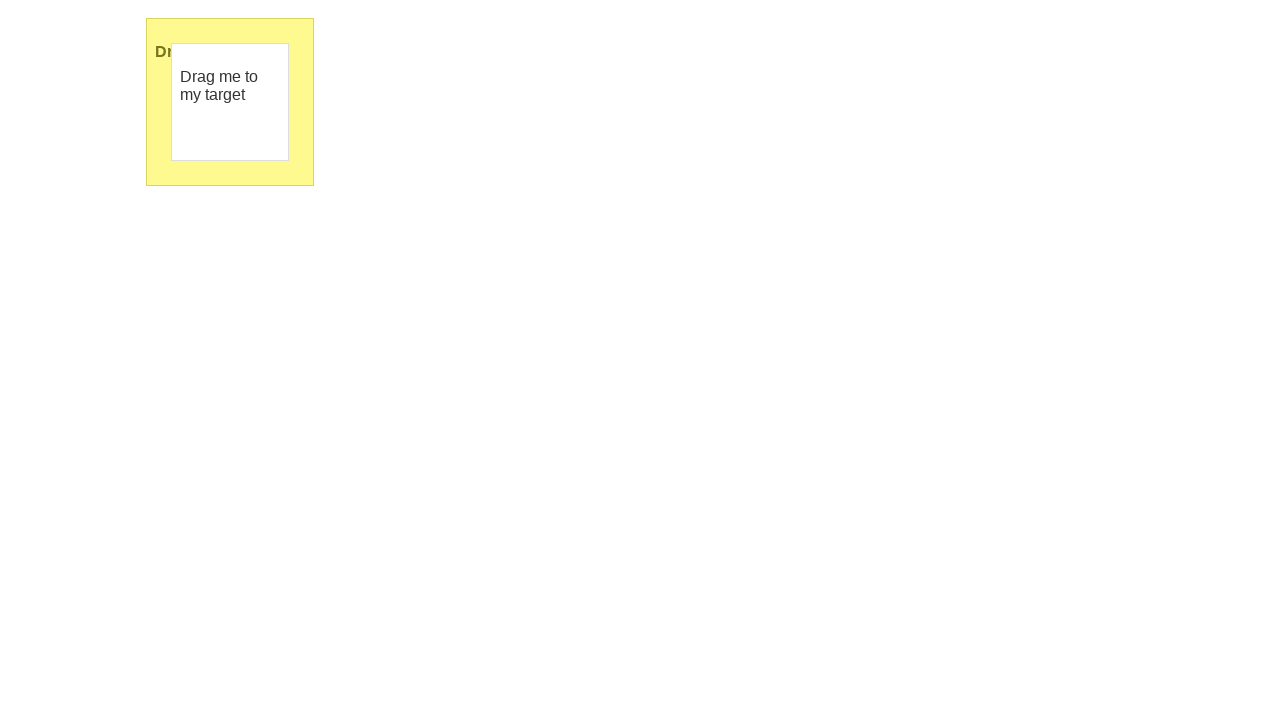